Tests browser navigation operations on YouTube including navigating to a video, going back and forward in history

Starting URL: https://www.youtube.com/

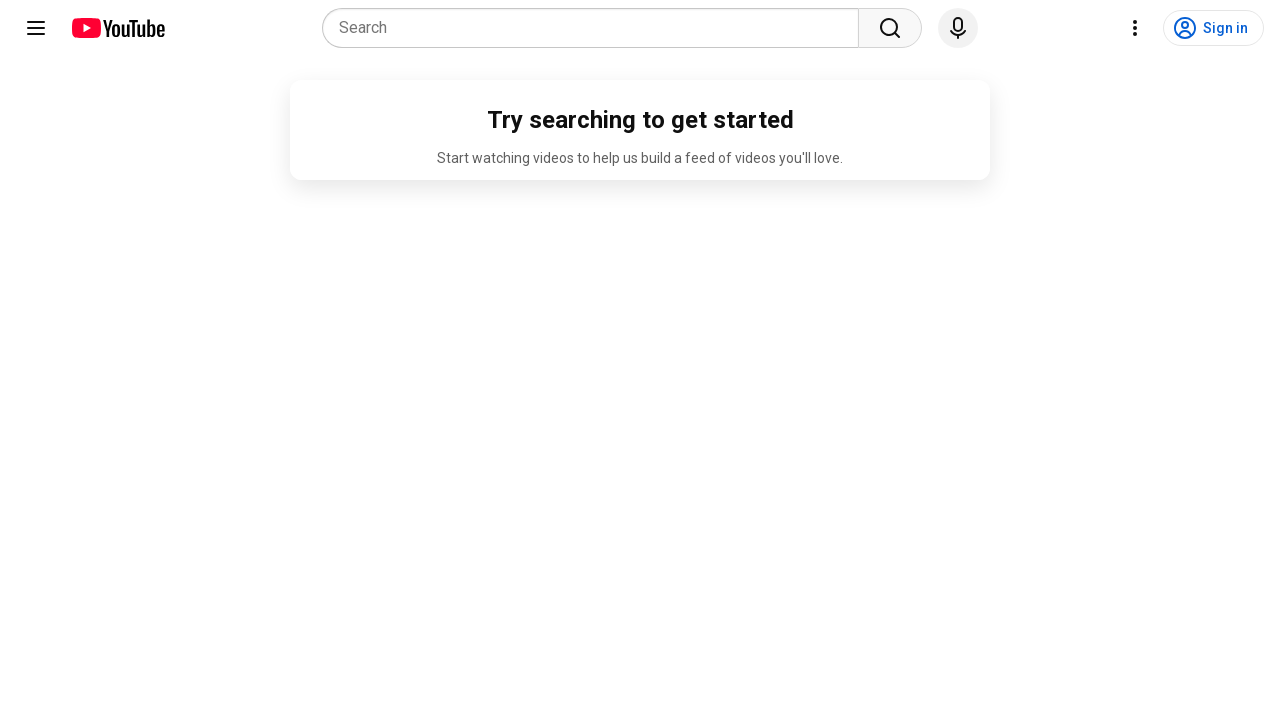

Navigated to YouTube video page
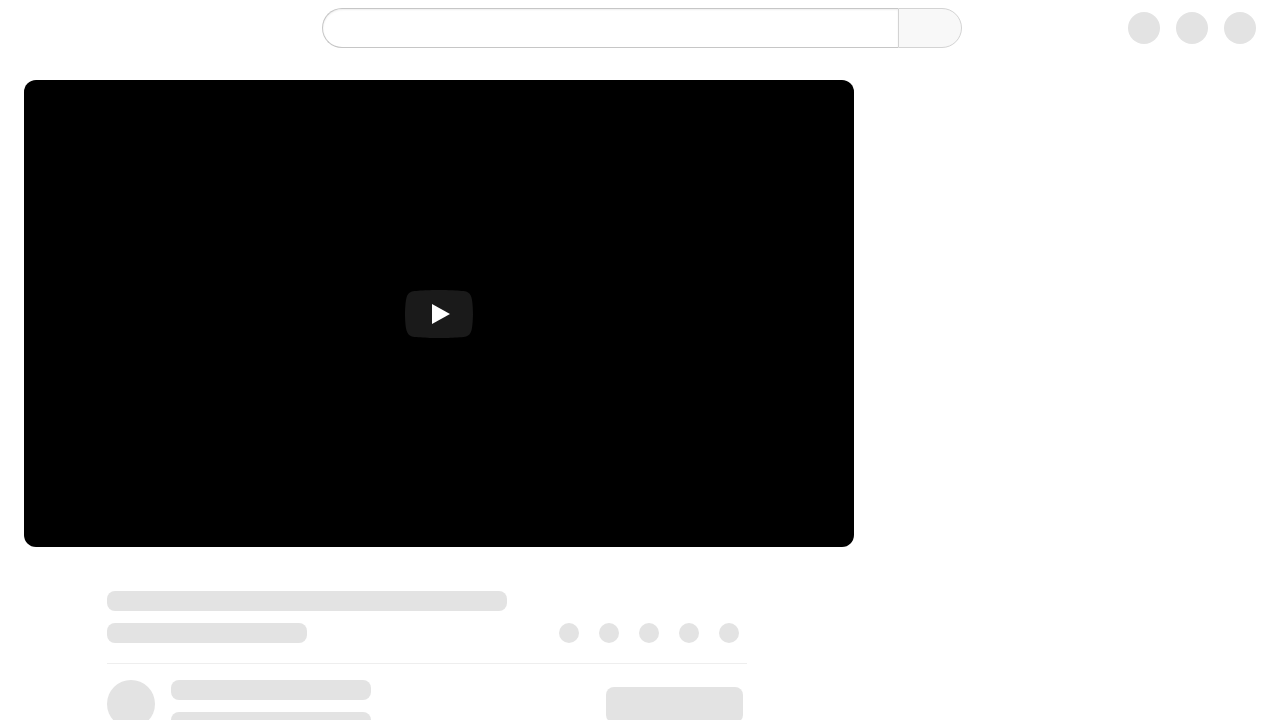

Navigated back in browser history to main YouTube page
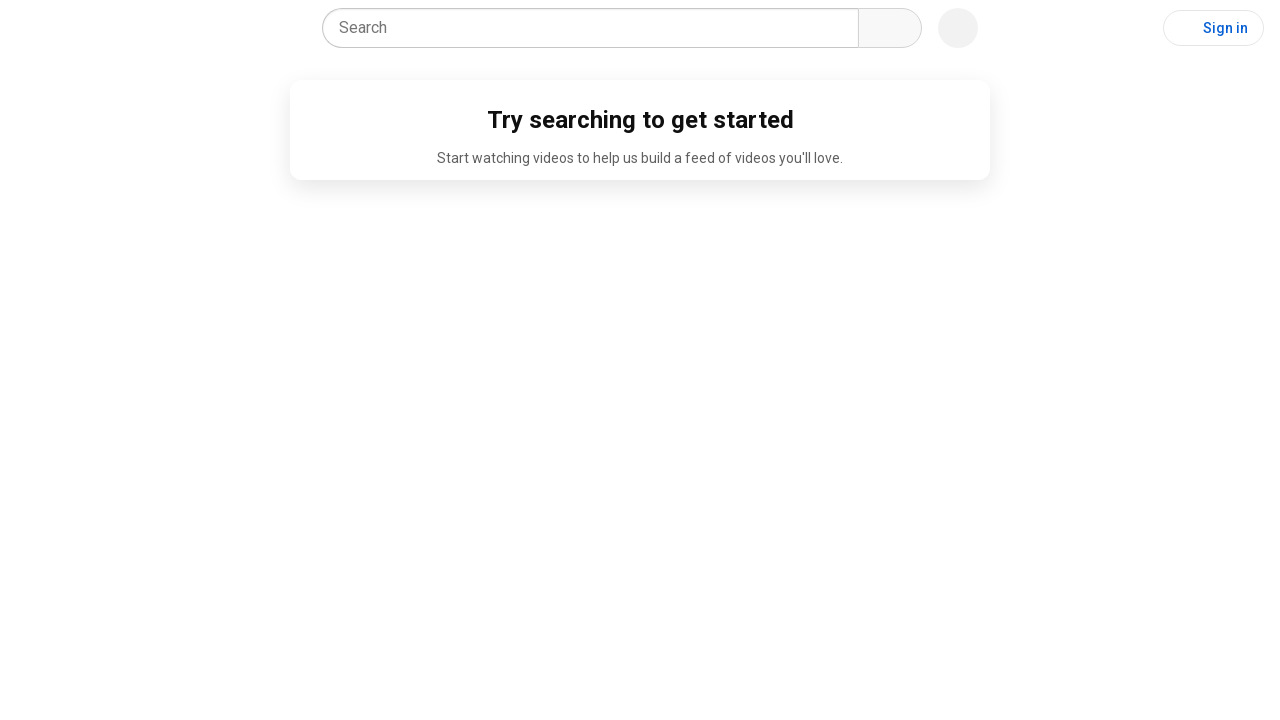

Navigated forward in browser history to YouTube video page
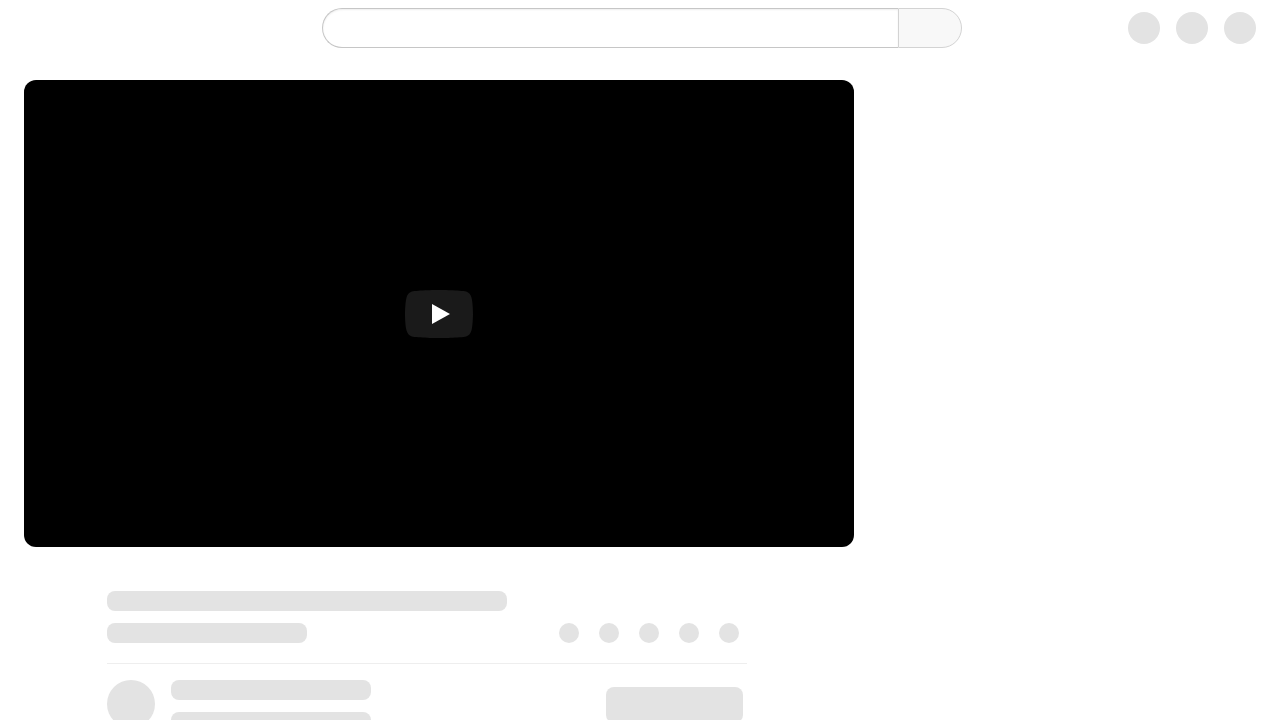

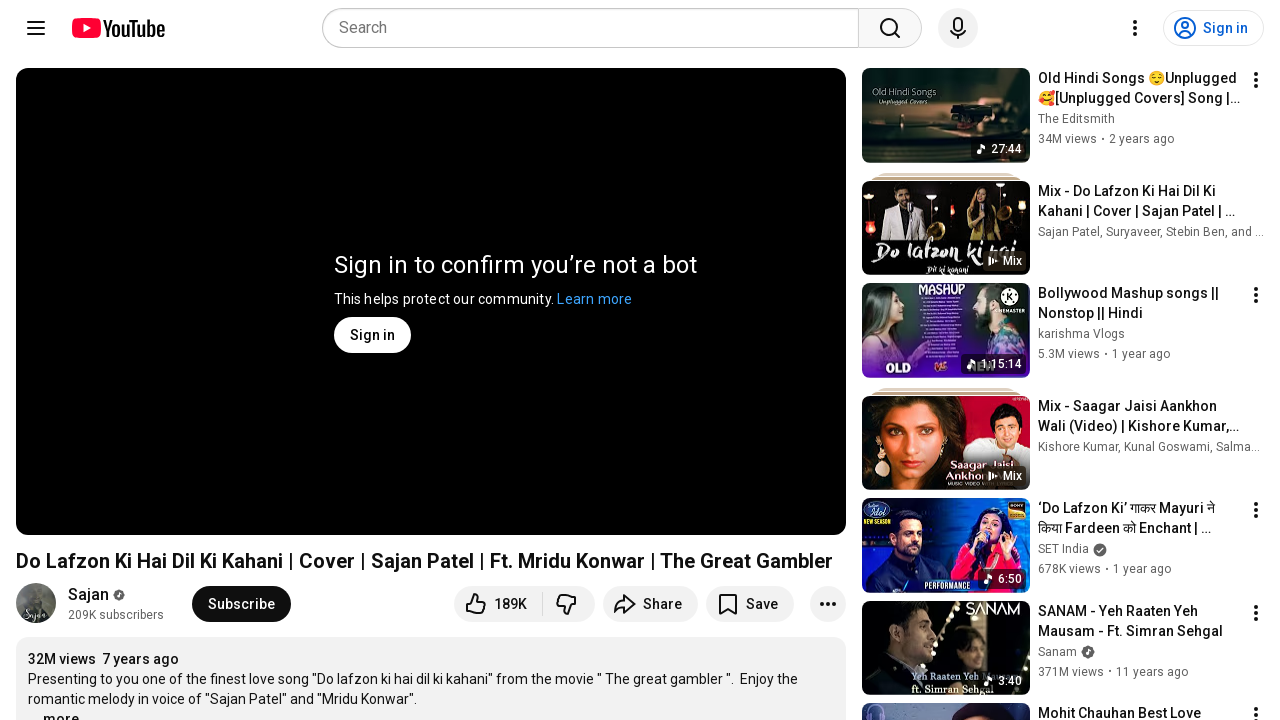